Tests window handling functionality by opening new windows, counting opened tabs, closing multiple windows, and handling delayed window opening

Starting URL: https://leafground.com/window.xhtml

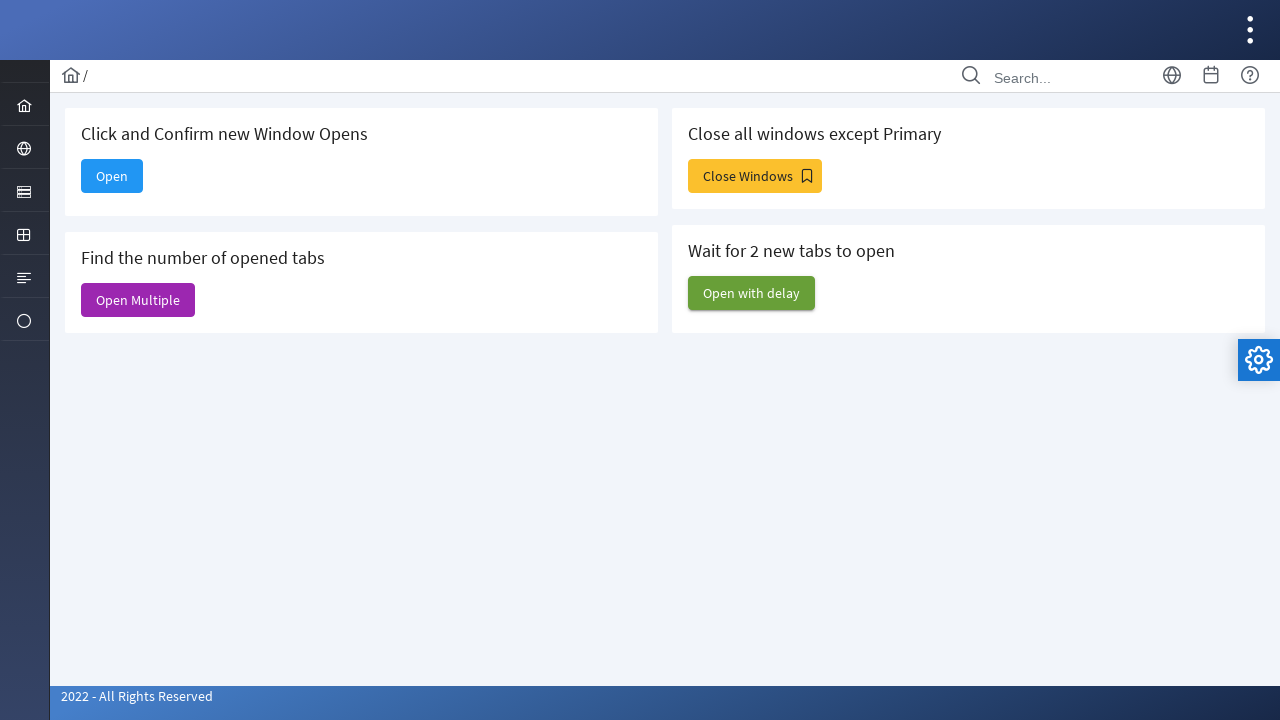

Stored main window handle
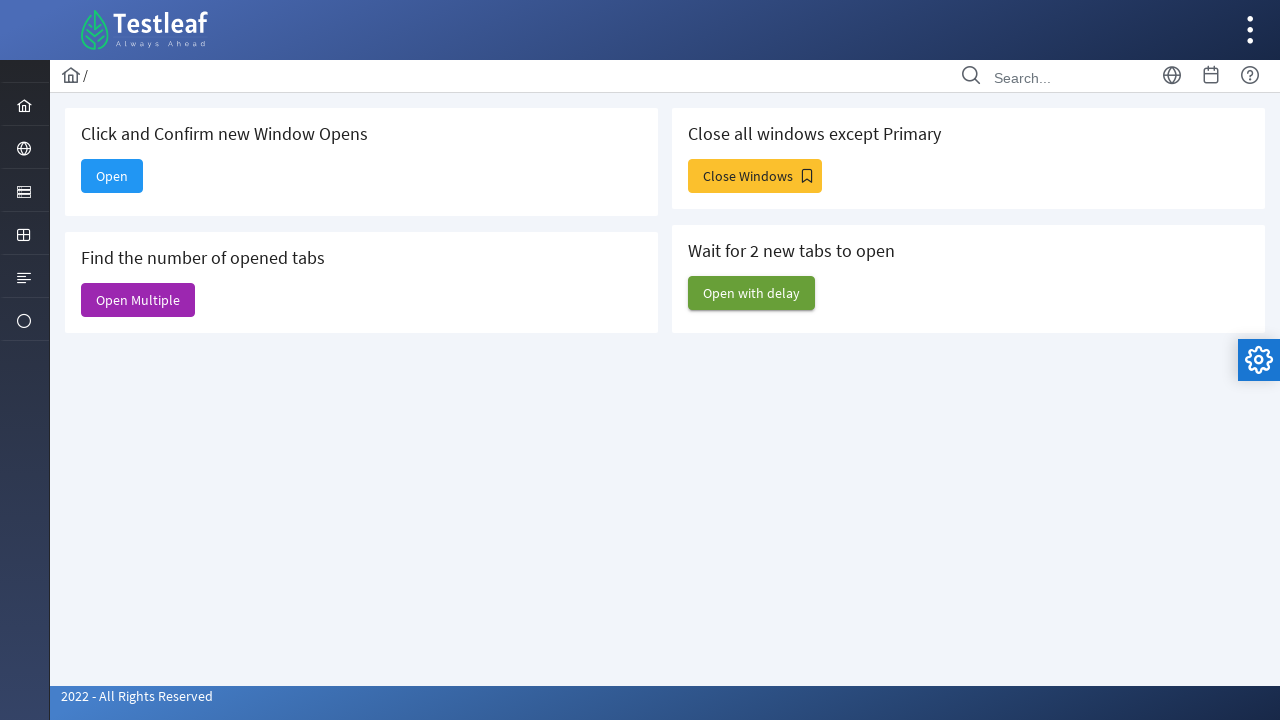

Clicked 'Open New Window' button at (112, 176) on #j_idt88\:new
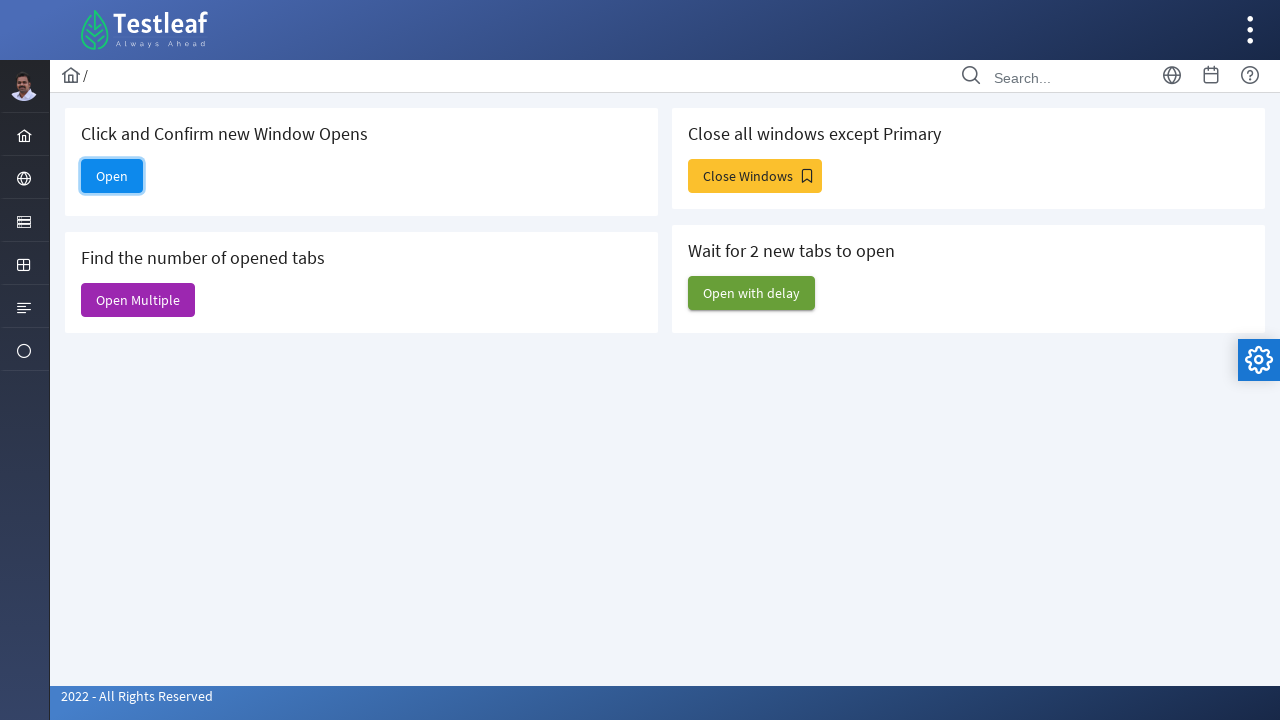

Waited for new window to open
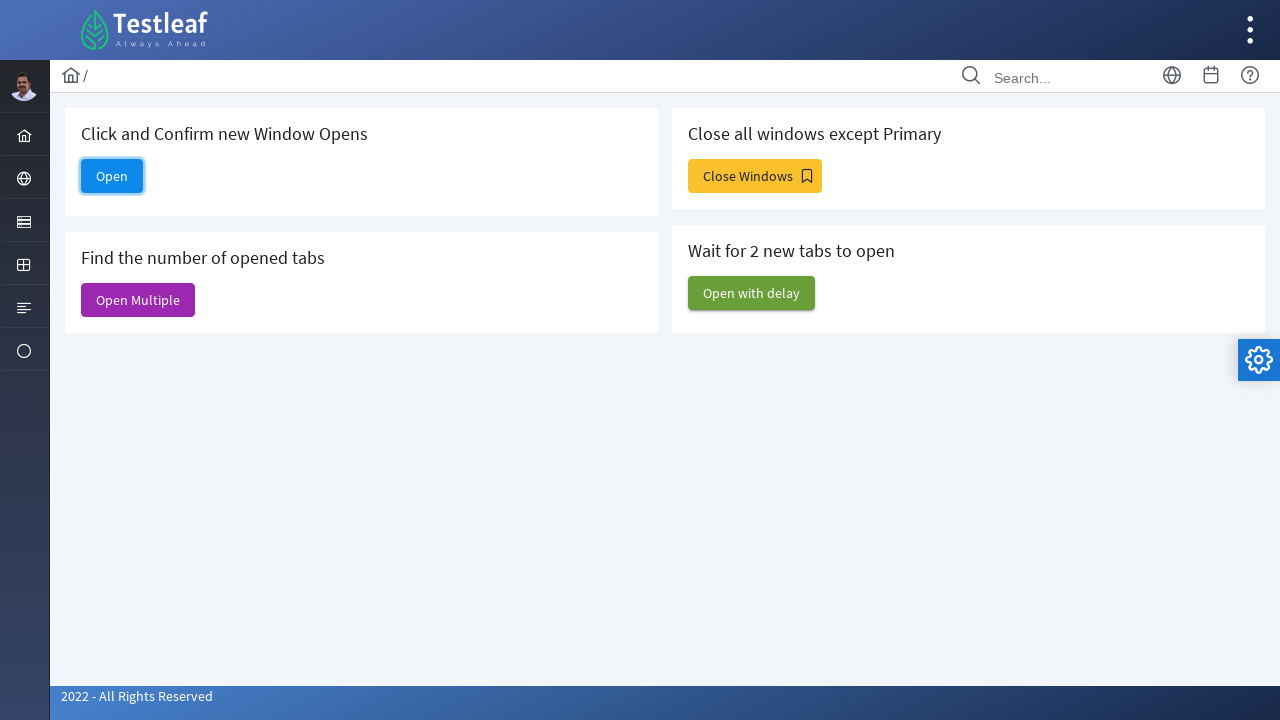

Retrieved all open pages - total count: 5
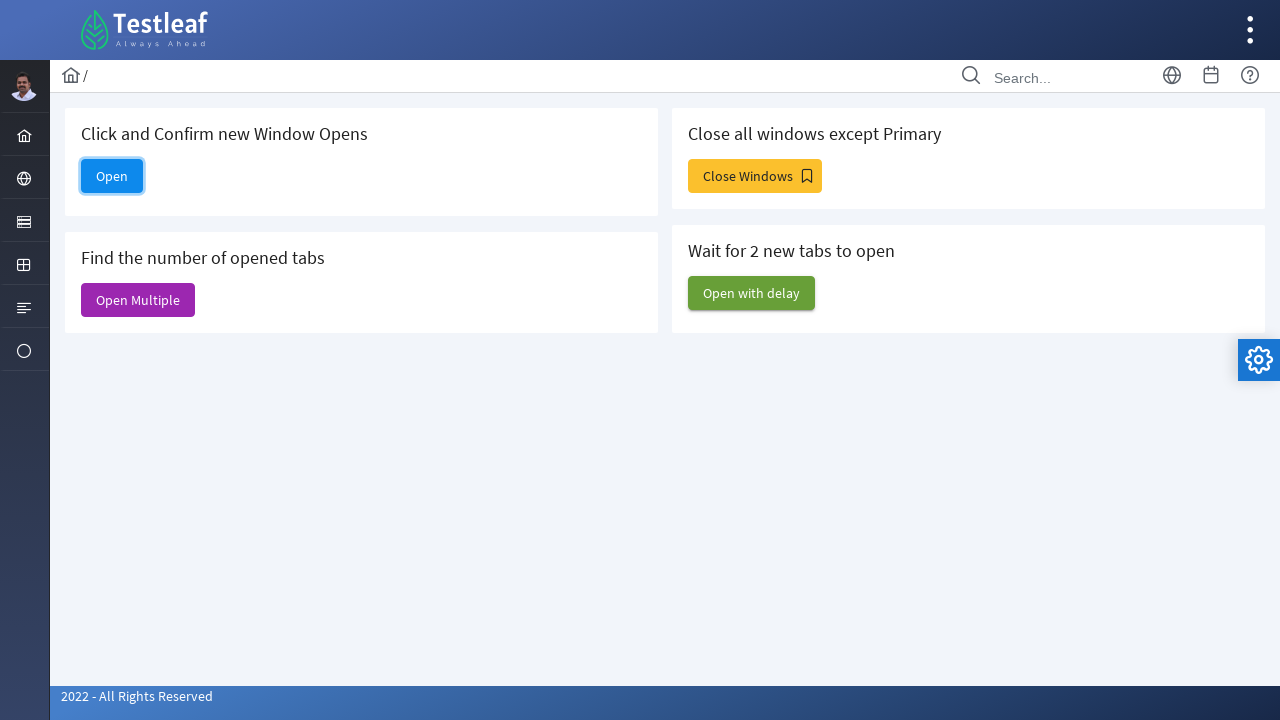

Identified new window as second page in context
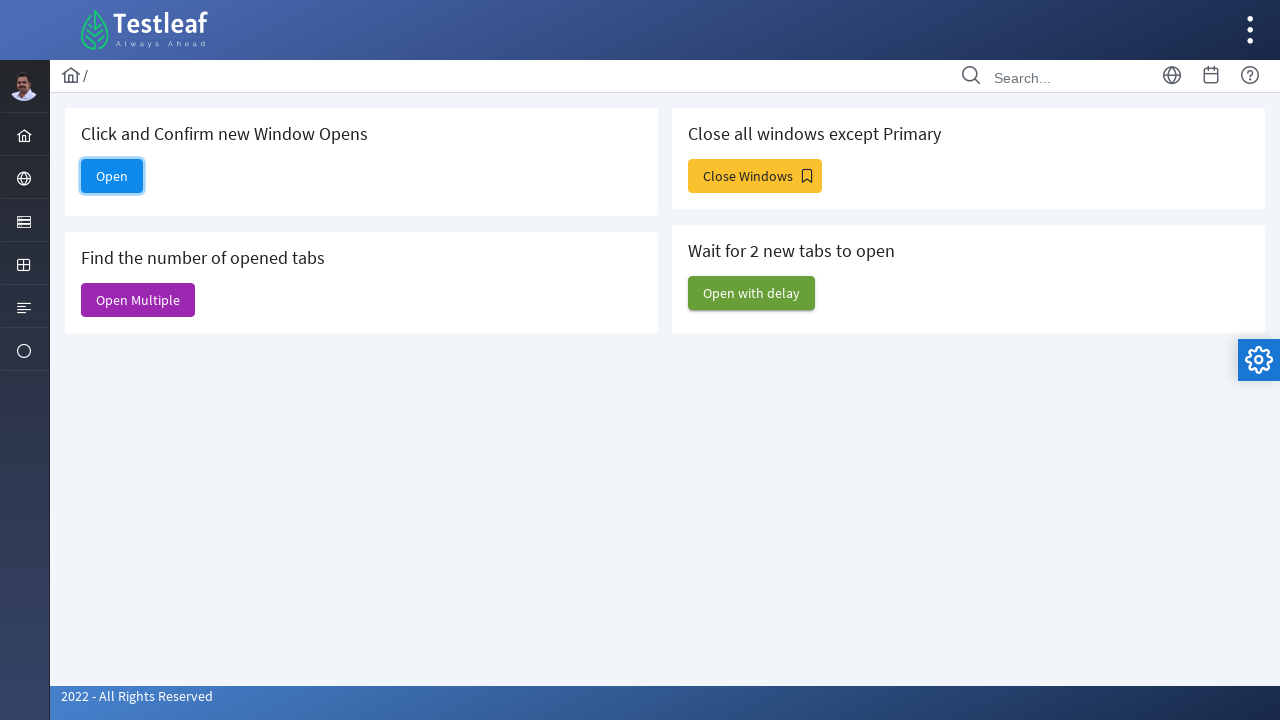

Closed the newly opened window
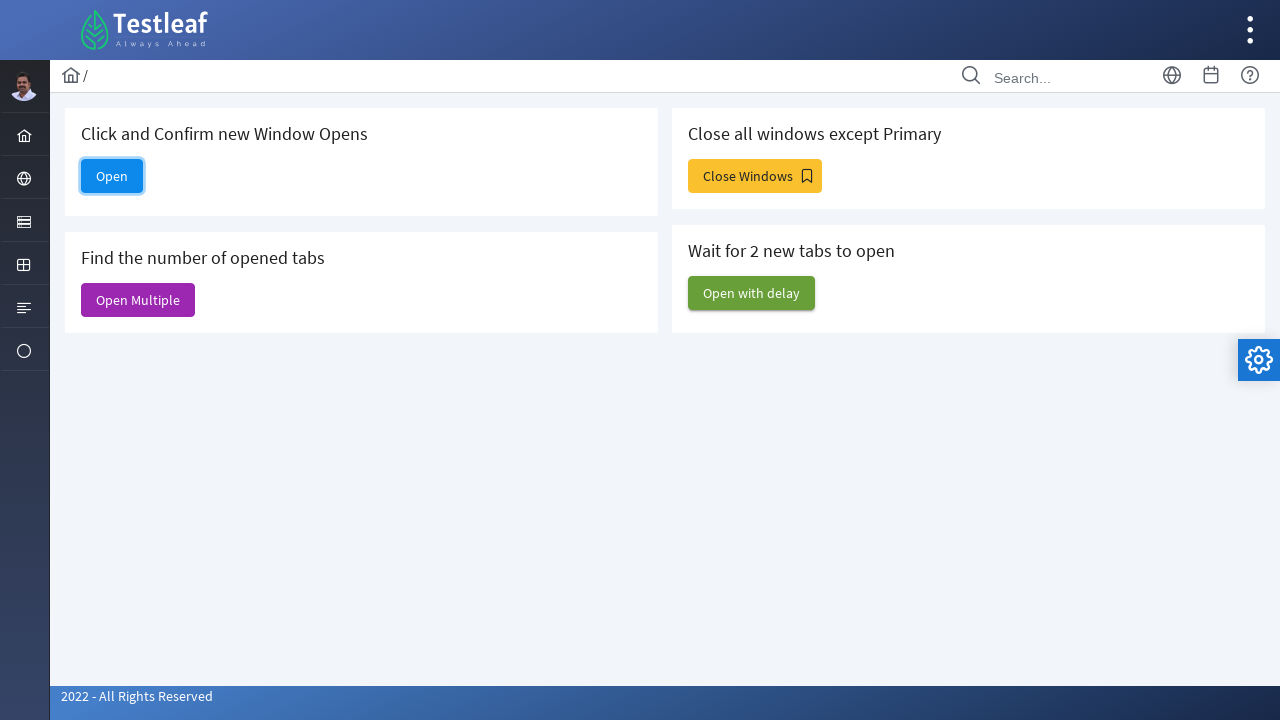

Clicked 'Open Multiple' button at (138, 300) on xpath=//span[text()='Open Multiple']
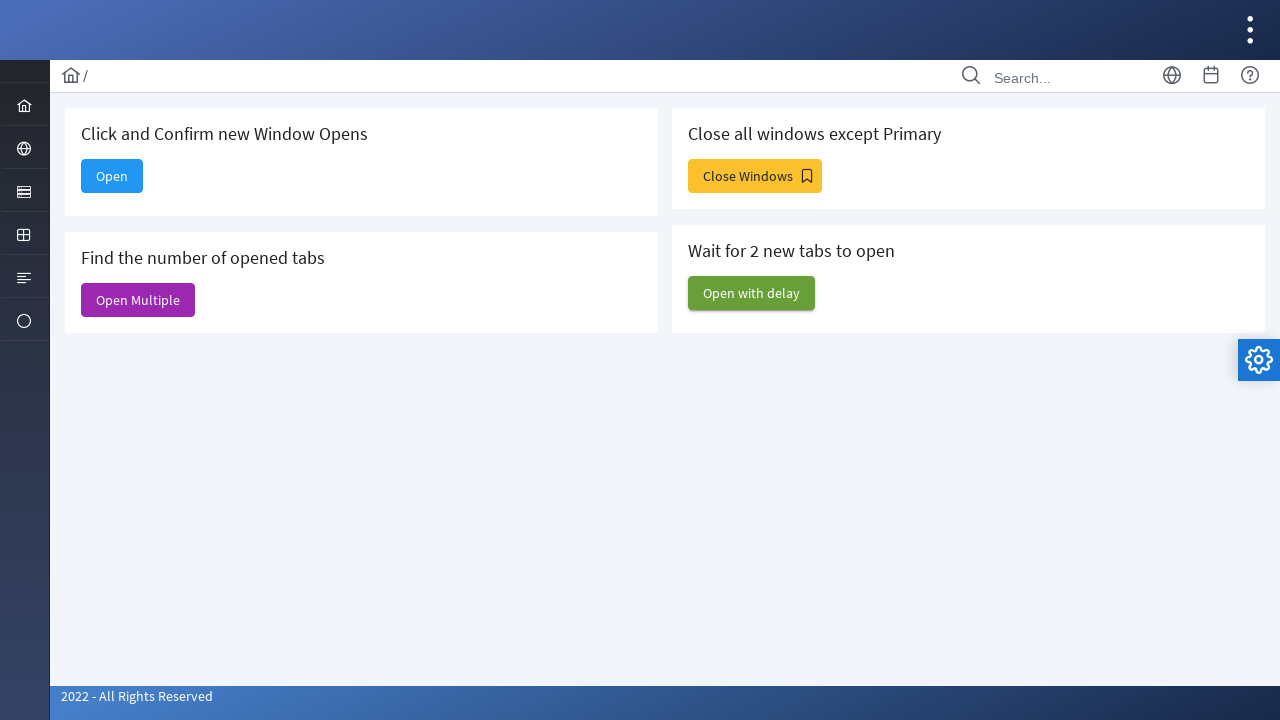

Waited for multiple windows to open
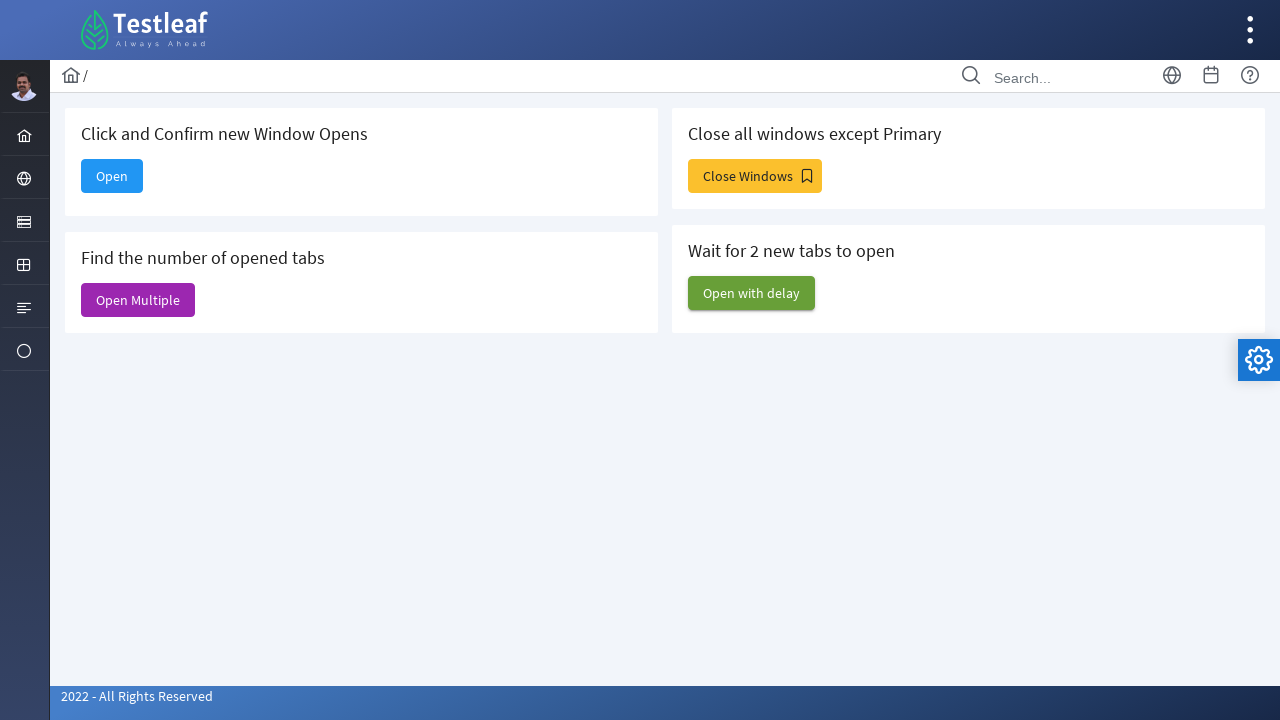

Retrieved all open pages - total count: 6
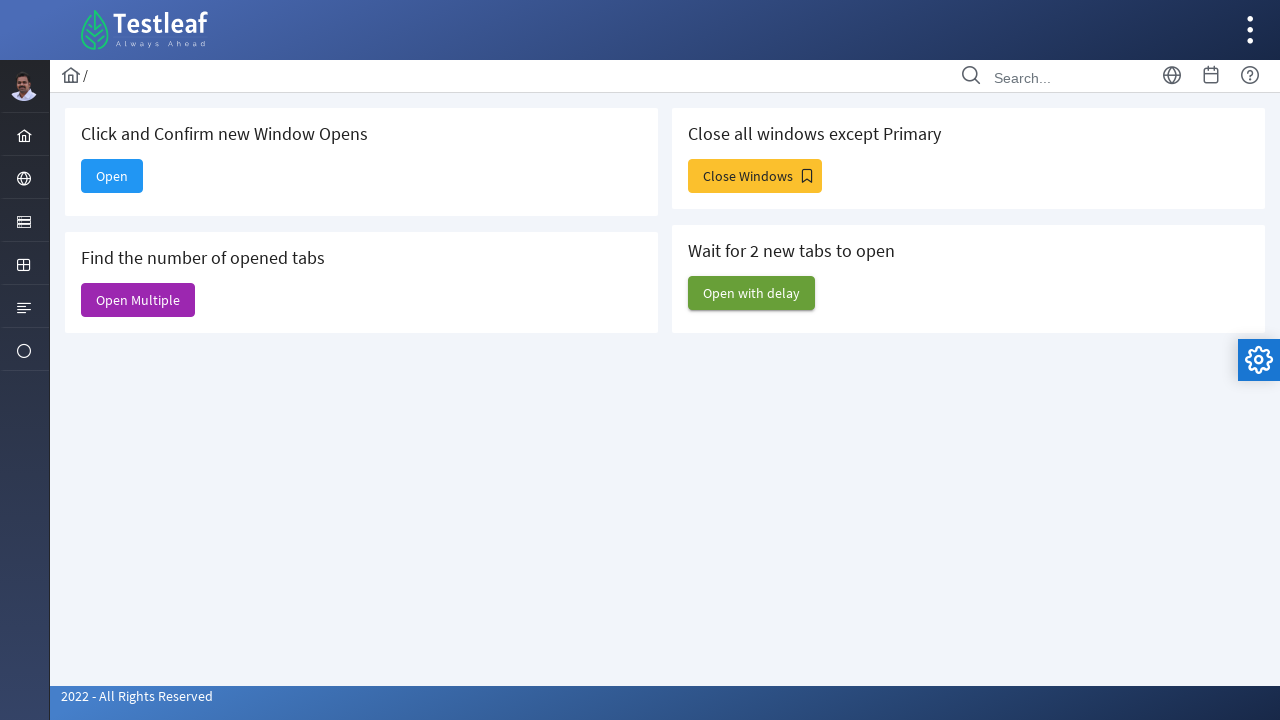

Counted total opened windows: 6
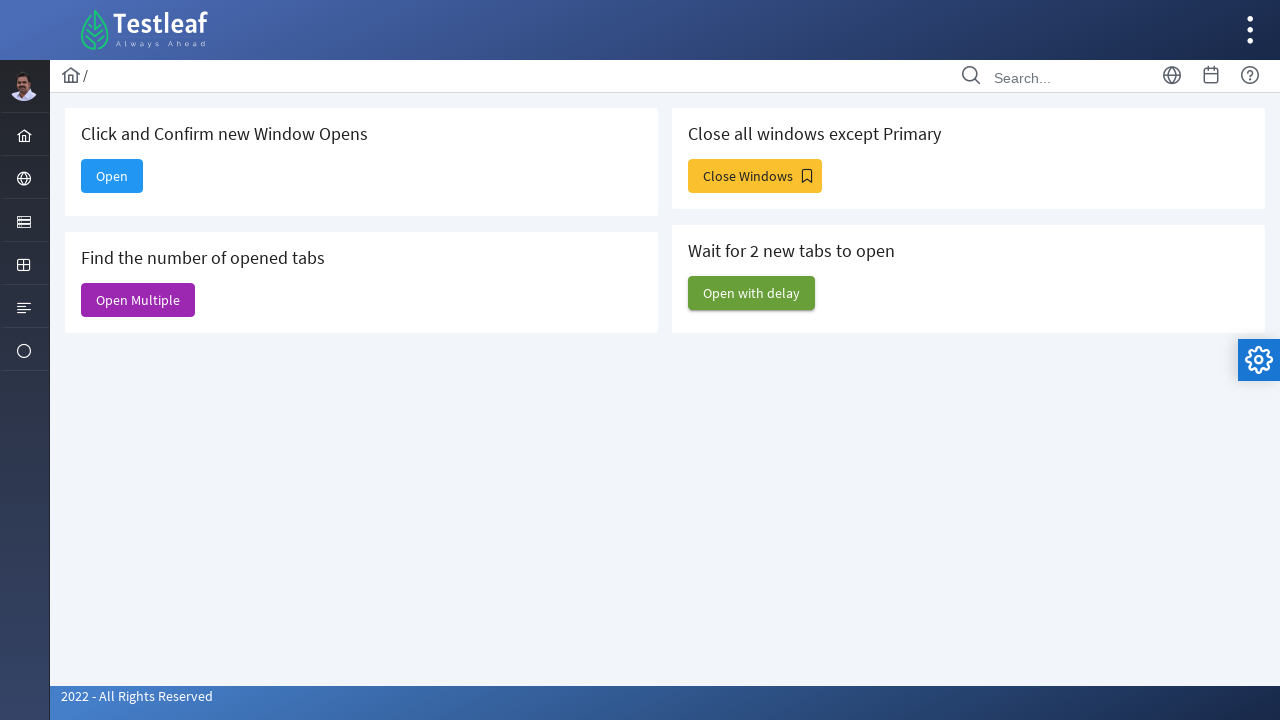

Closed an extra window to return to main window only
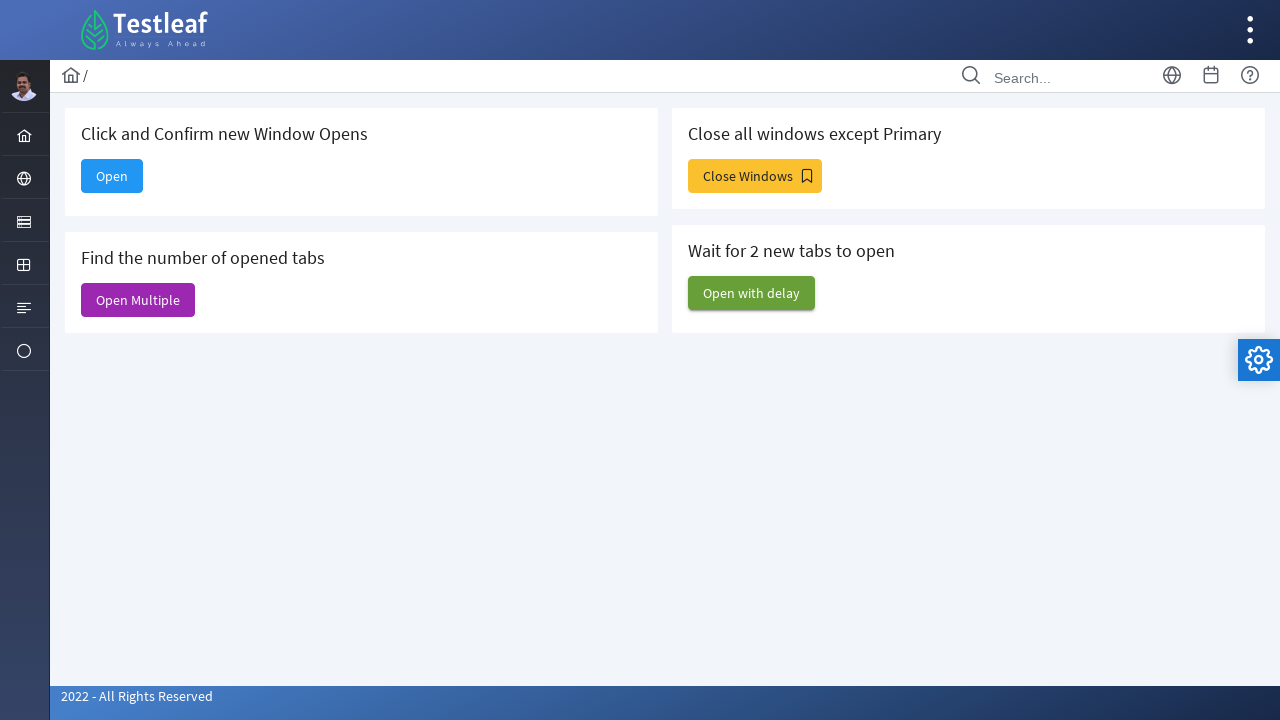

Closed an extra window to return to main window only
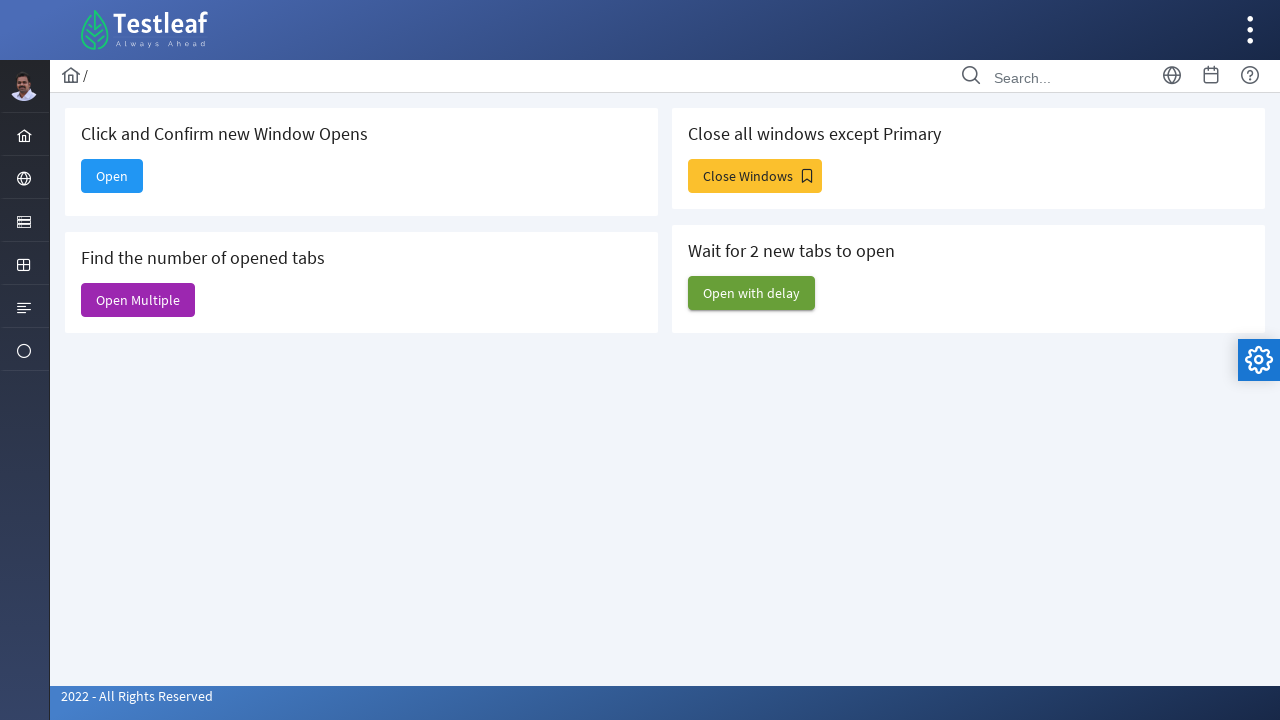

Closed an extra window to return to main window only
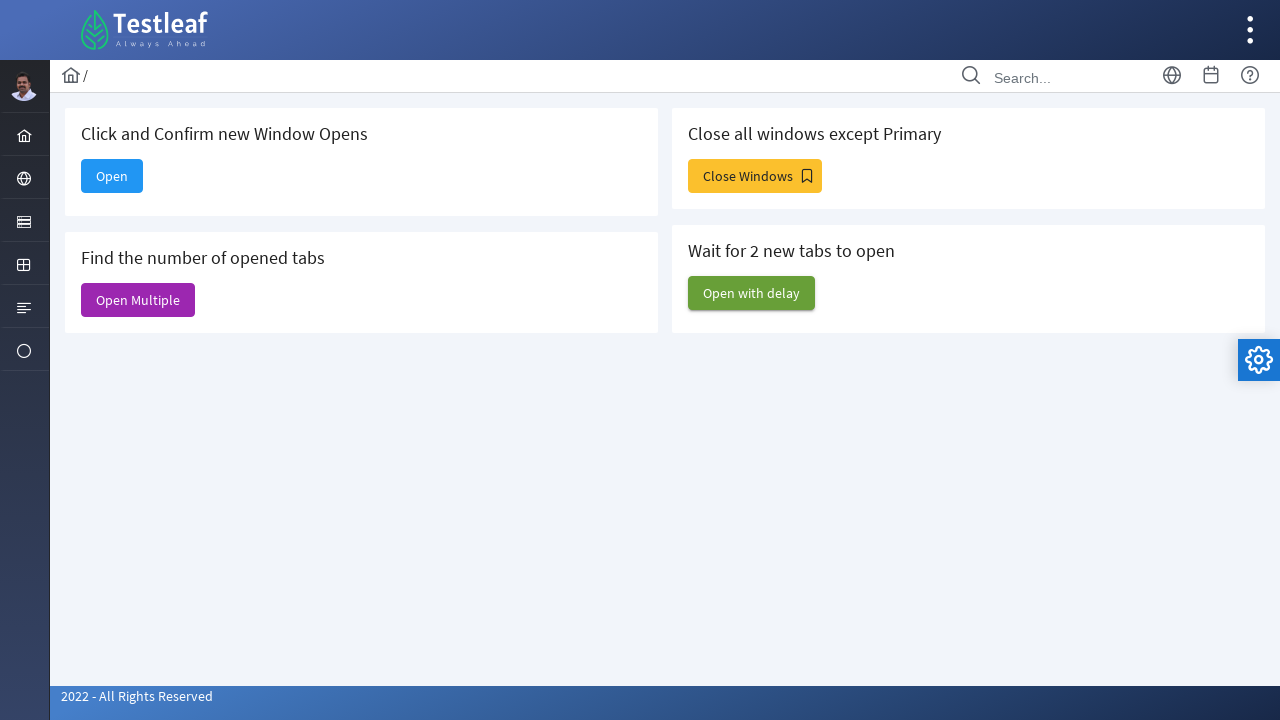

Closed an extra window to return to main window only
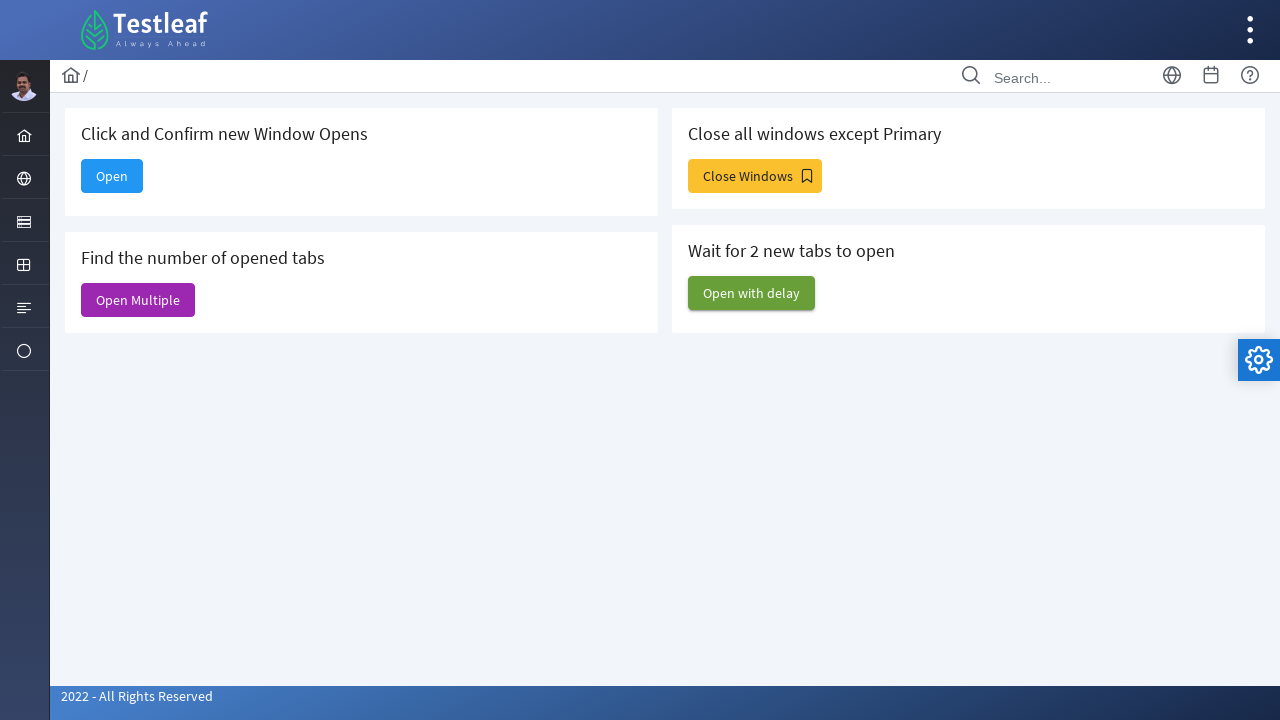

Closed an extra window to return to main window only
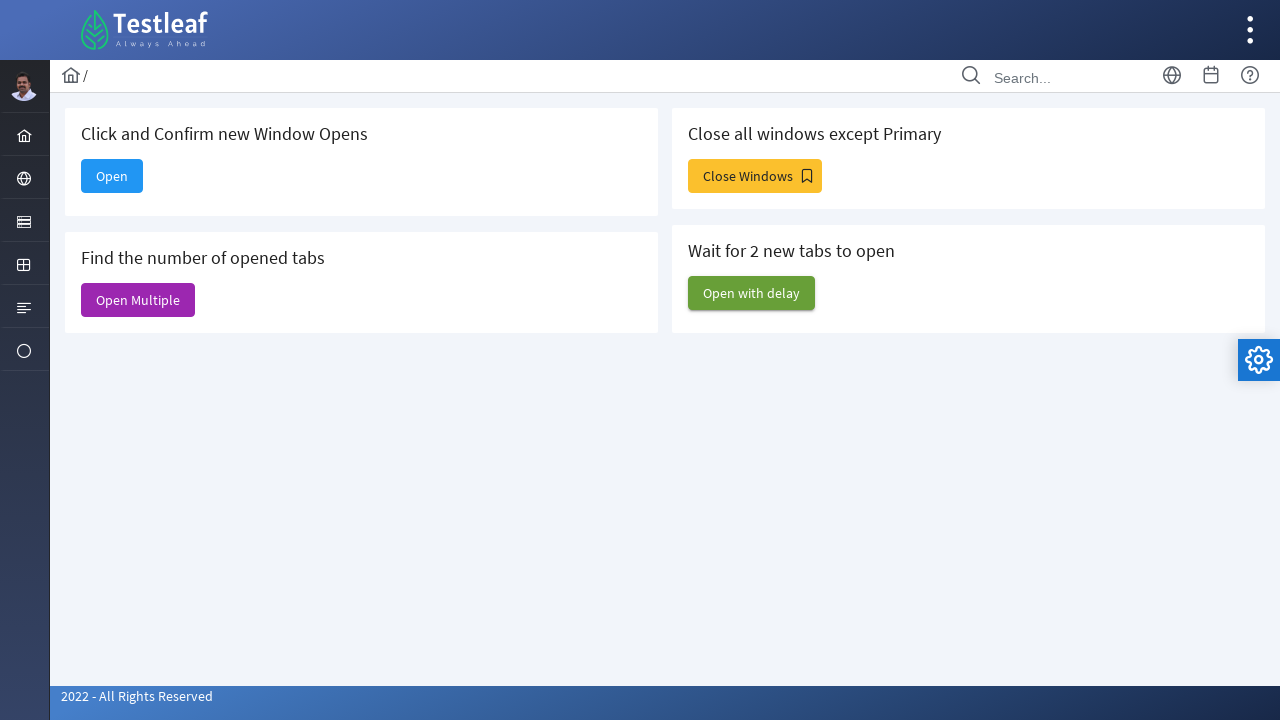

Clicked 'Close Windows' button at (755, 176) on xpath=//span[text()='Close Windows']
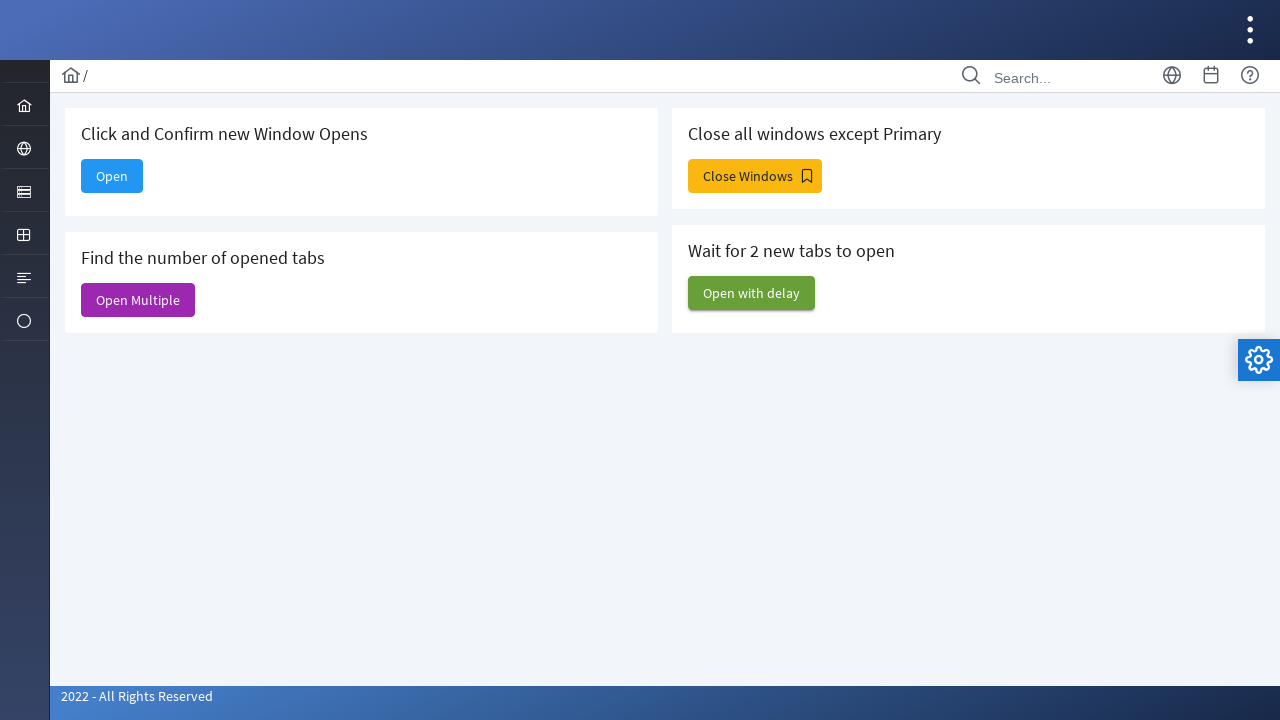

Waited for window closing action to complete
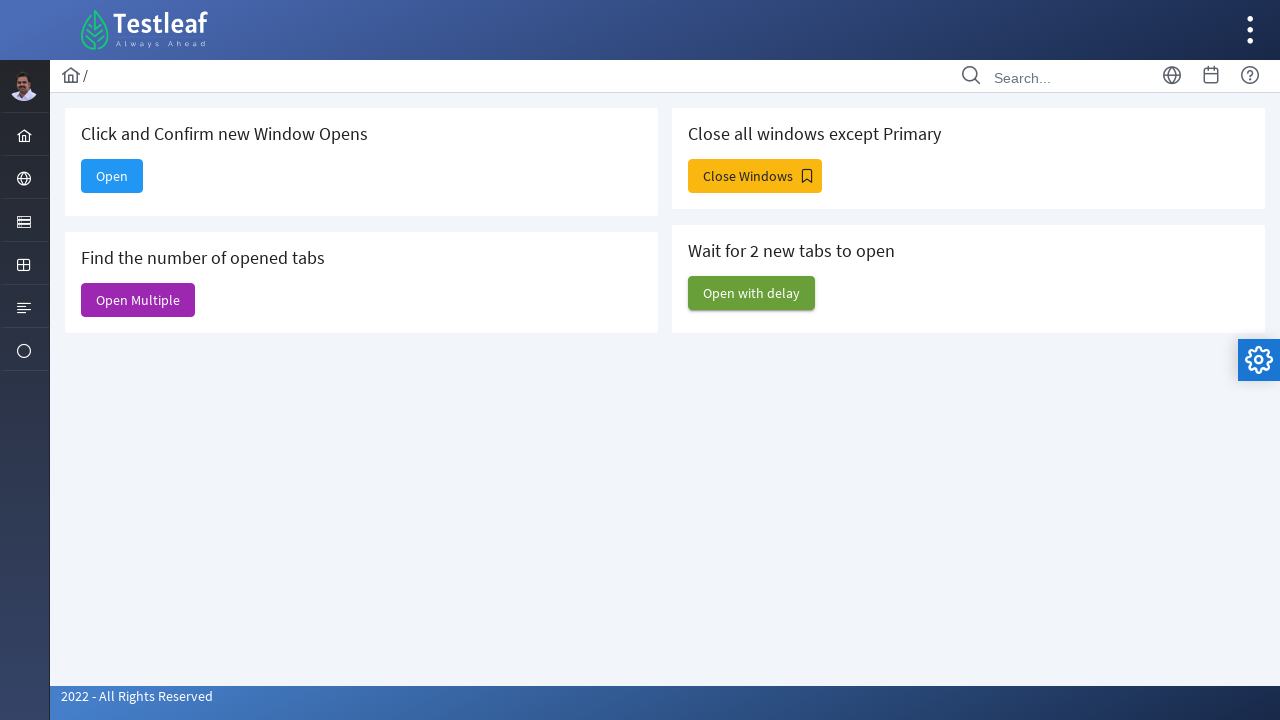

Retrieved all open pages after close action - total count: 4
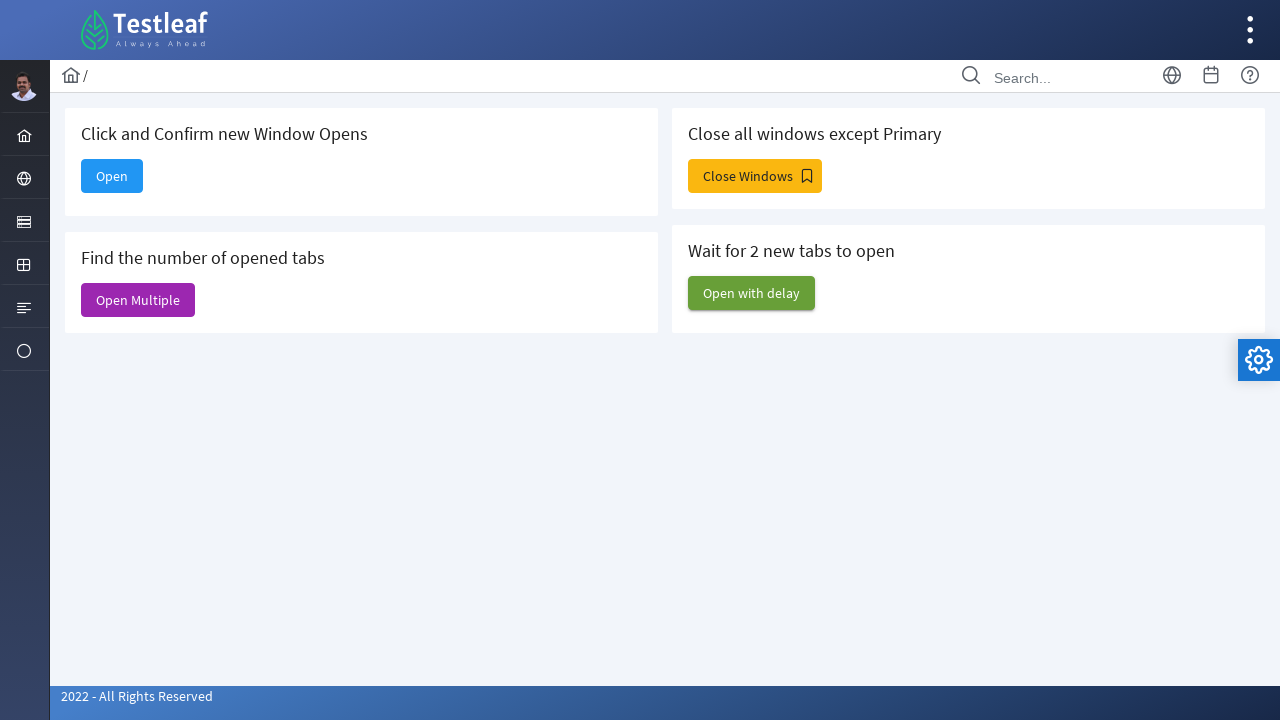

Closed remaining extra windows
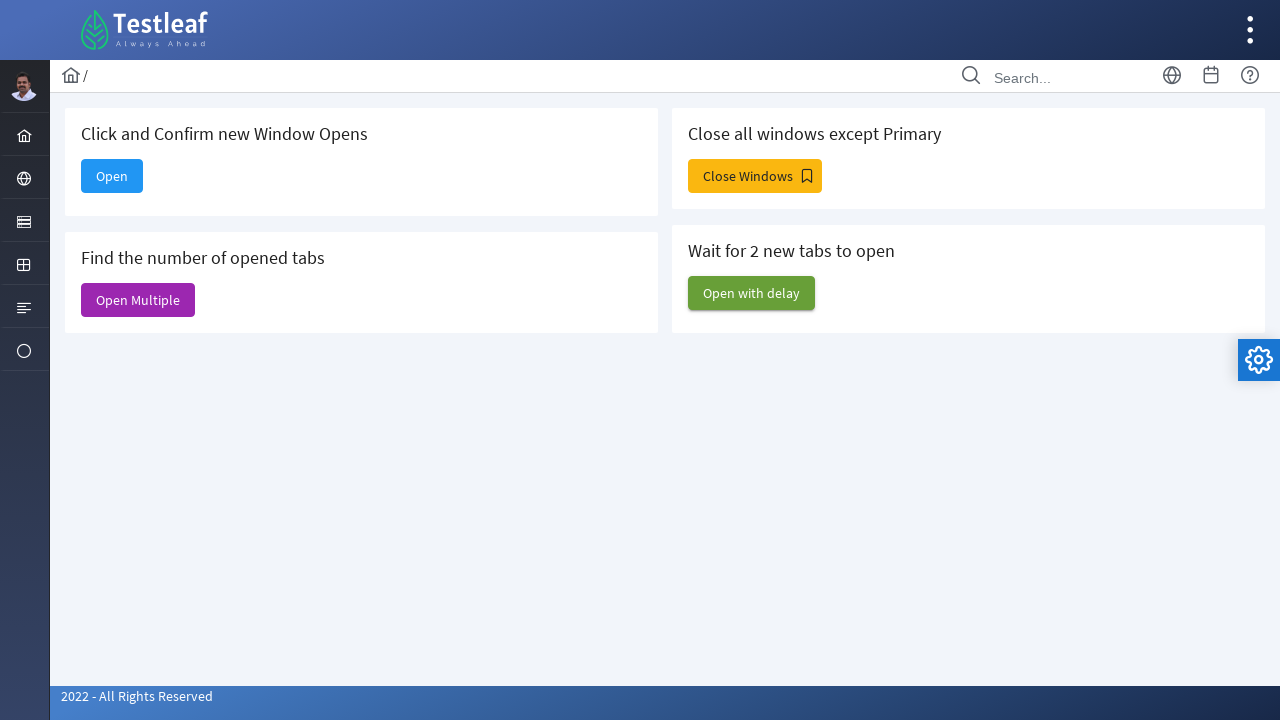

Closed remaining extra windows
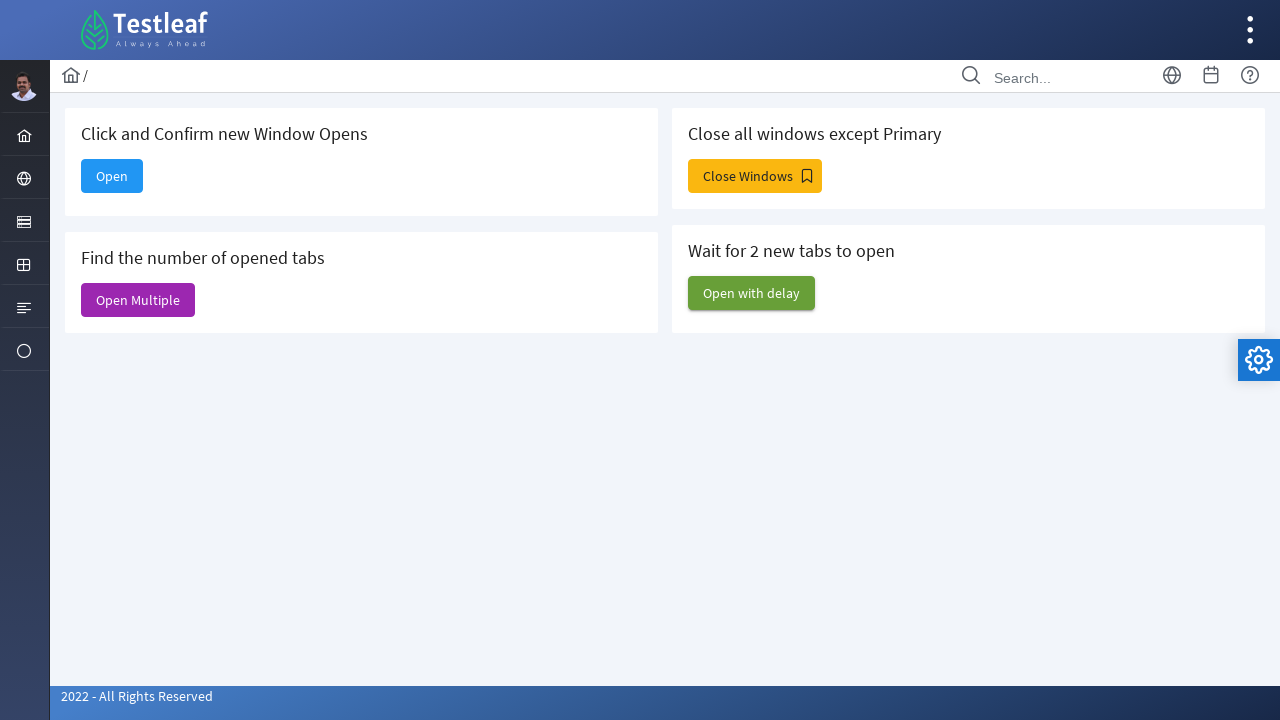

Closed remaining extra windows
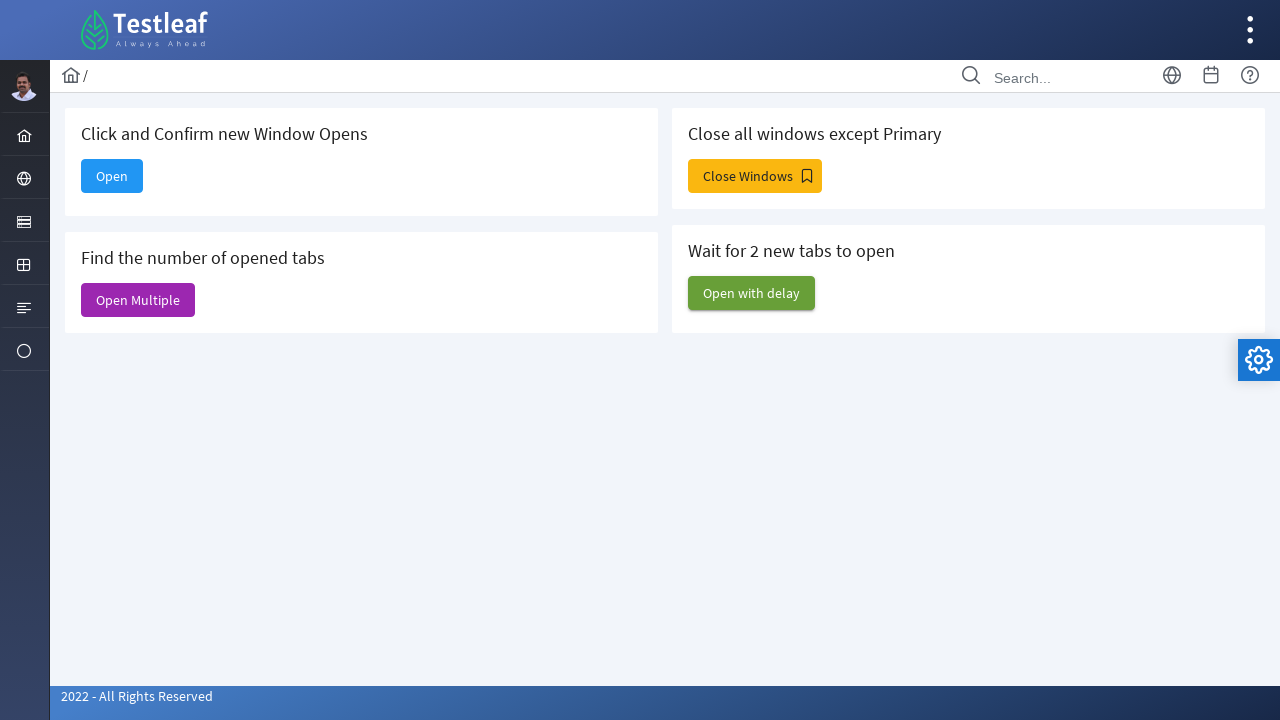

Clicked 'Open with delay' button at (752, 293) on xpath=//span[text()='Open with delay']
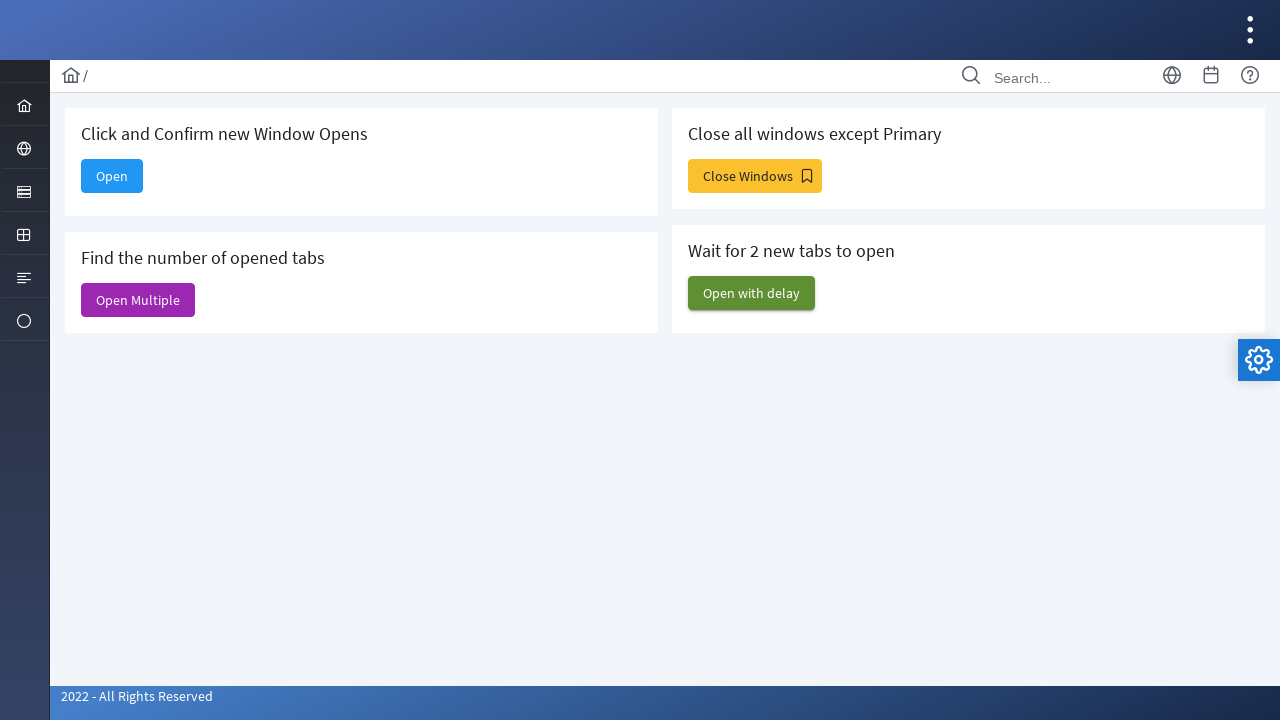

Waited 3 seconds for delayed windows to open
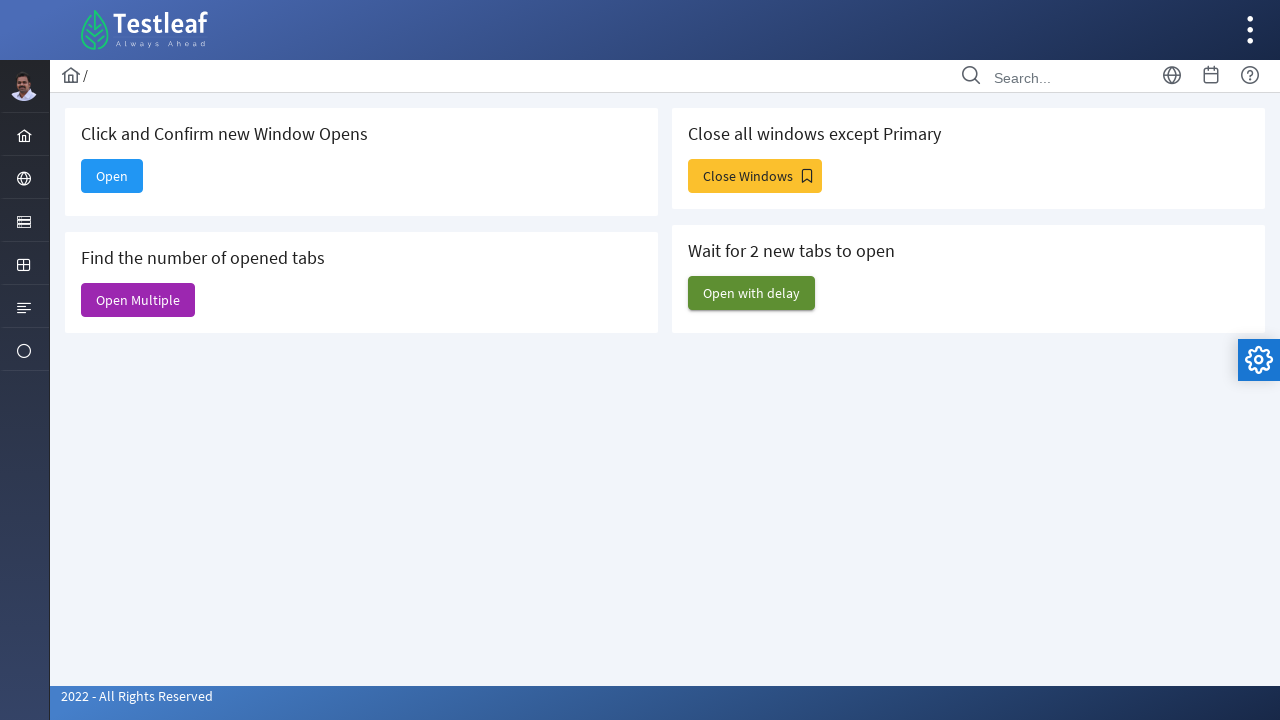

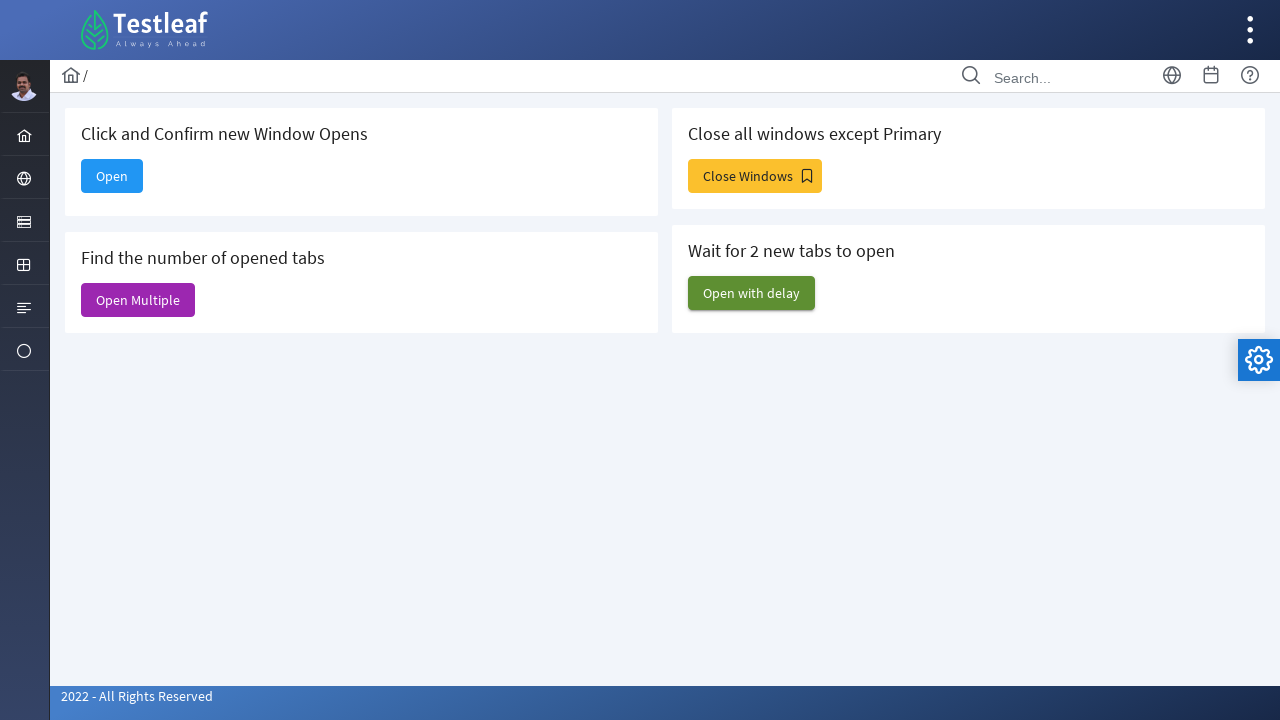